Tests web table interaction by navigating to a table page, reading table headers and rows, and clicking a checkbox in a specific row based on matching a last name value

Starting URL: https://letcode.in/table

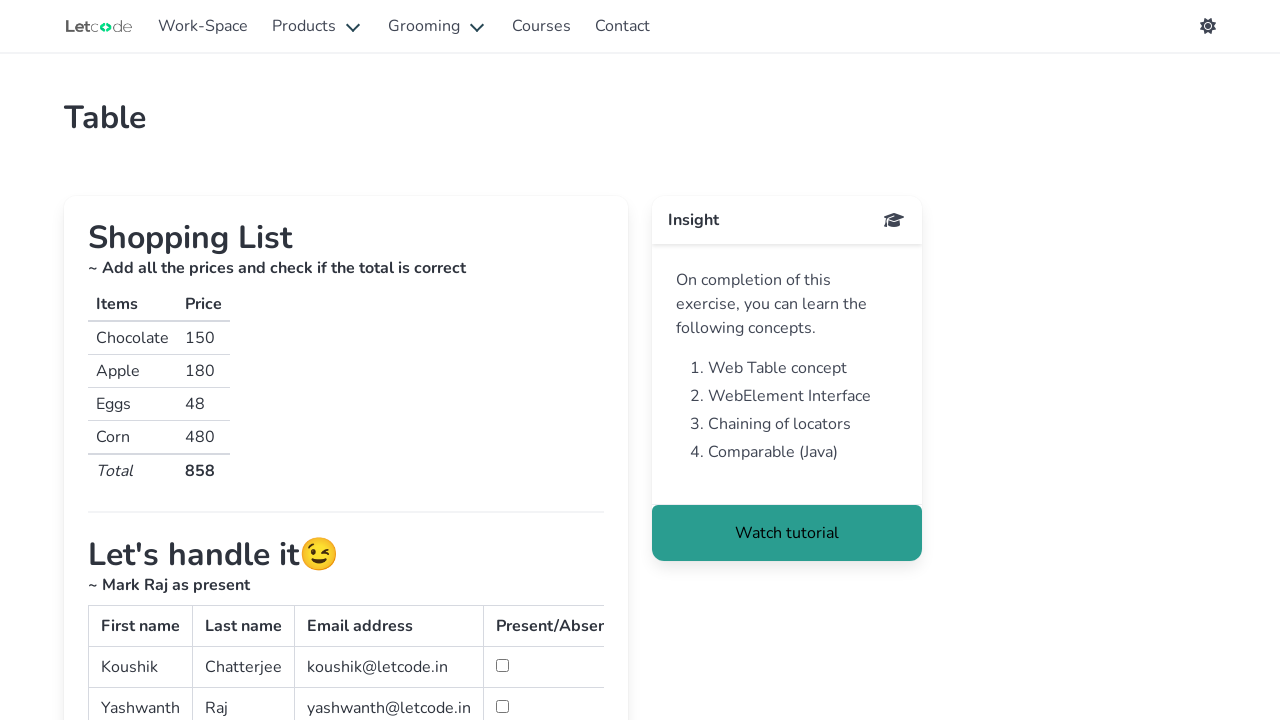

Waited for table with id 'simpletable' to be visible
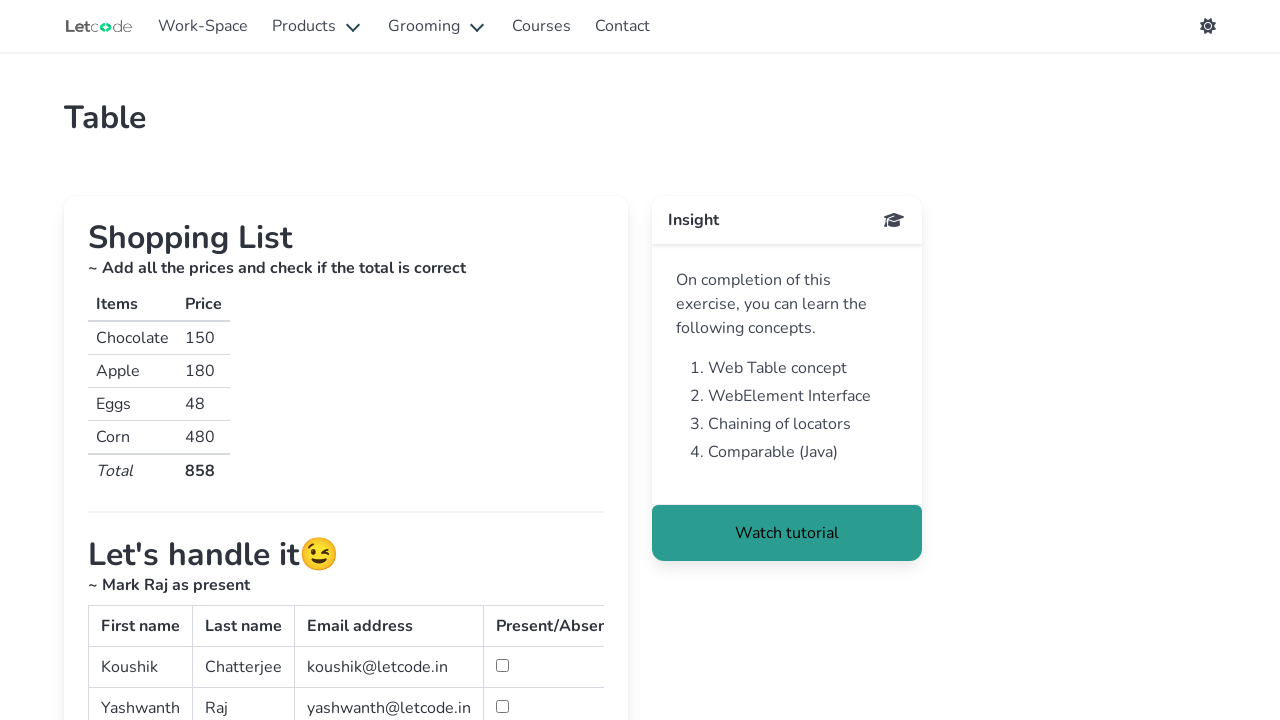

Retrieved all rows from table body
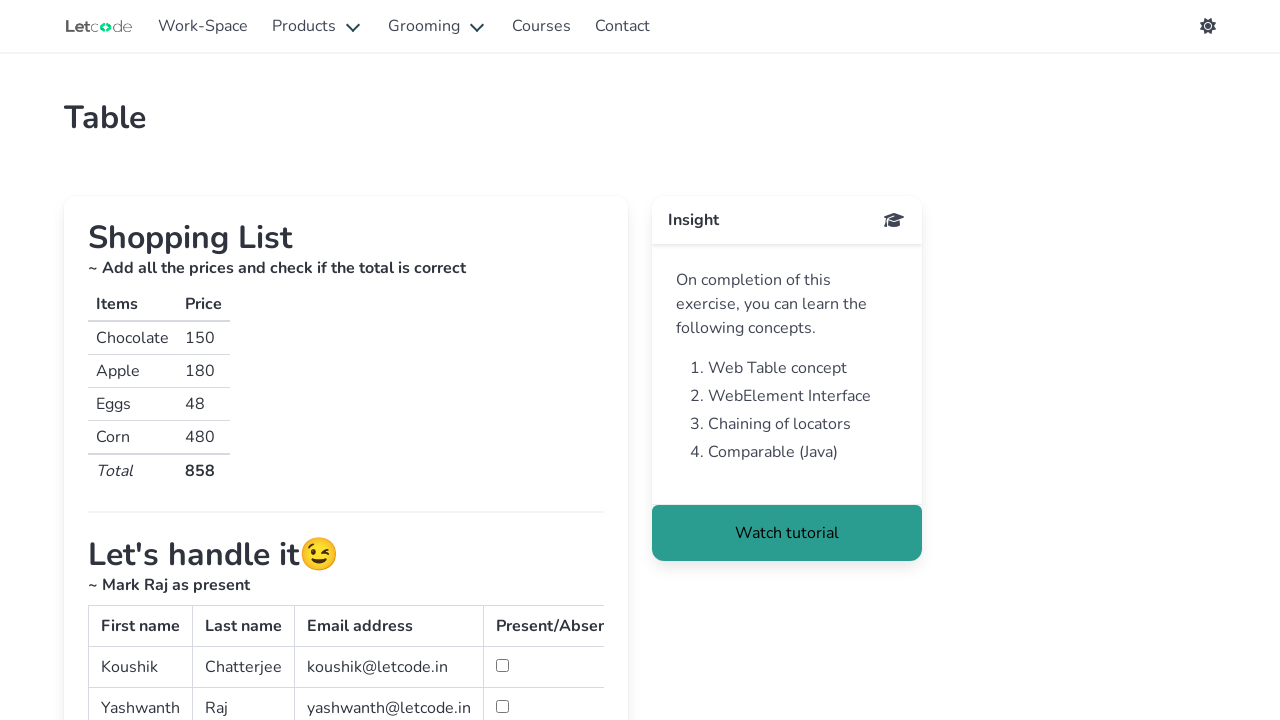

Retrieved all columns from current row
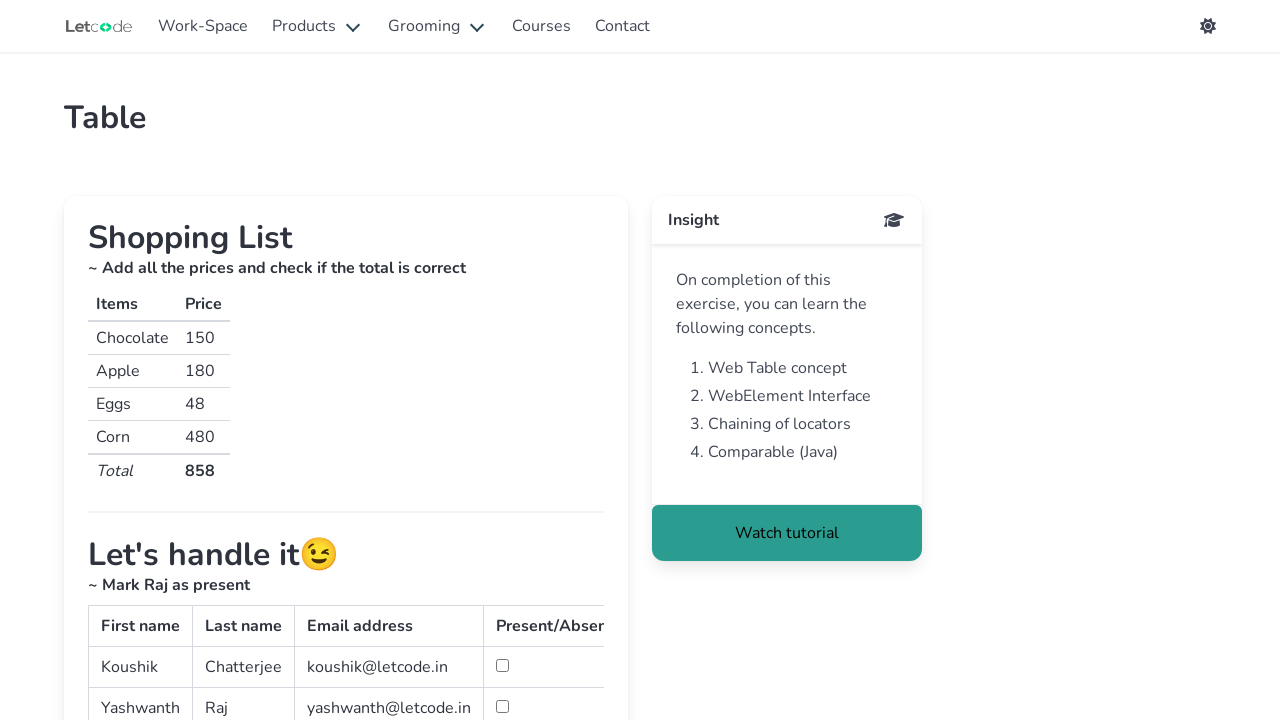

Extracted last name from column: 'Chatterjee'
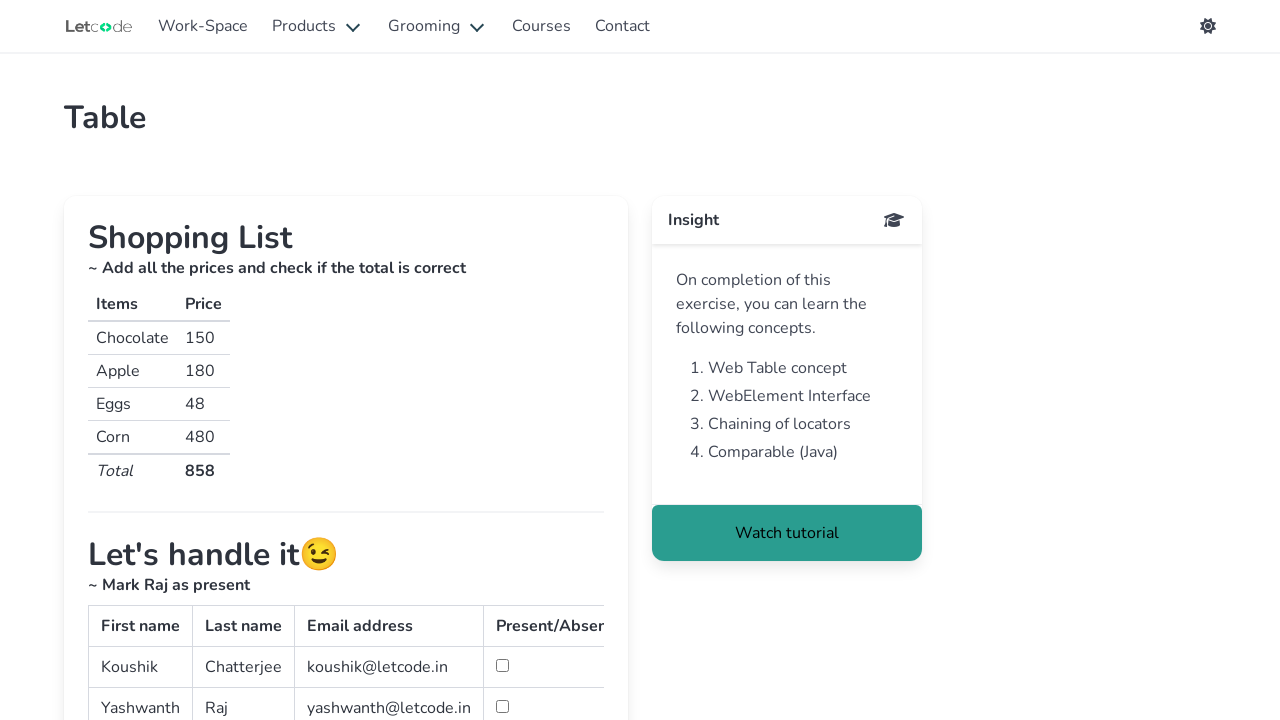

Clicked checkbox in row with last name 'Chatterjee' at (502, 666) on #simpletable tbody tr >> nth=0 >> td >> nth=3 >> input
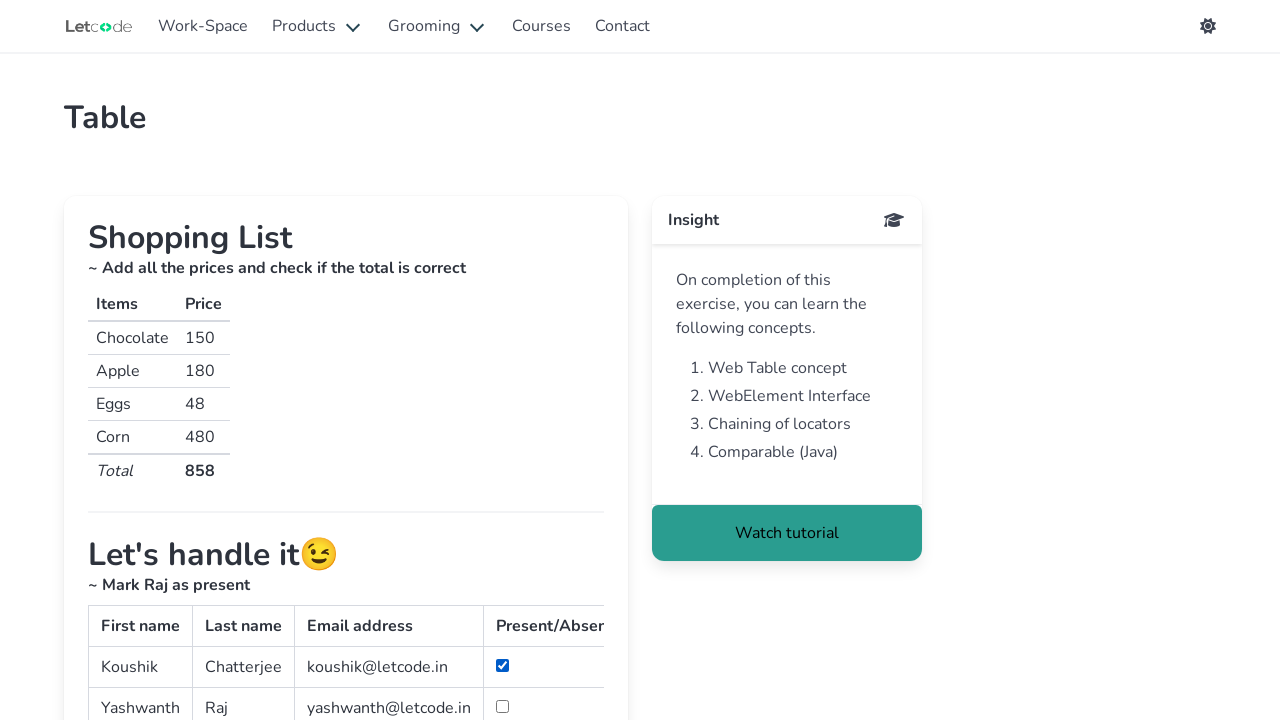

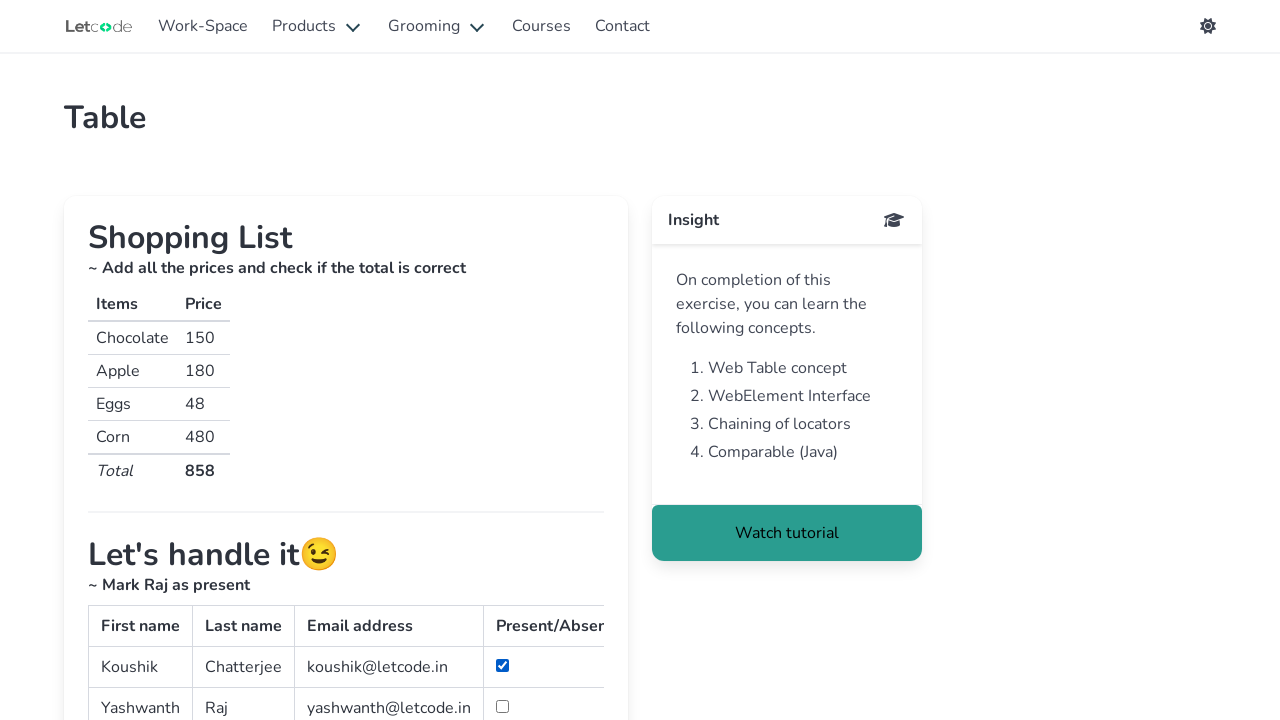